Tests calendar date picker functionality by clicking on the datepicker field to open it, then selecting a specific date (25) from the calendar widget.

Starting URL: http://seleniumpractise.blogspot.in/2016/08/how-to-handle-calendar-in-selenium.html

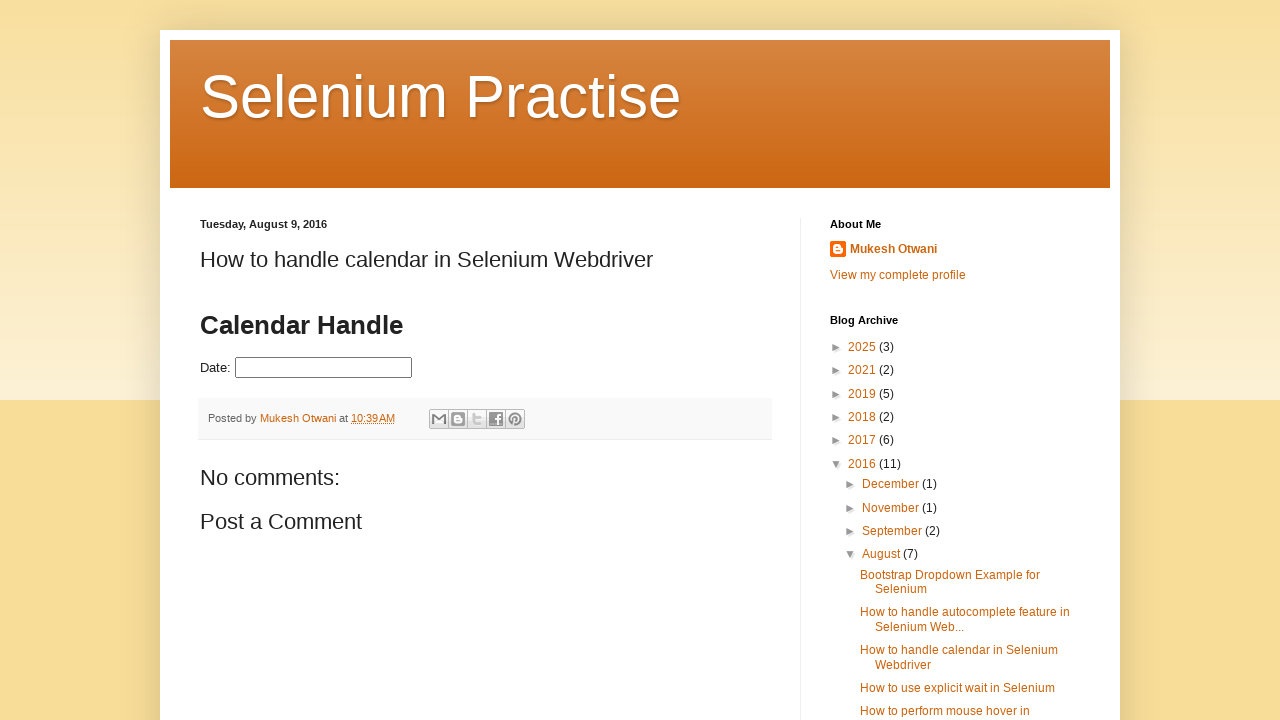

Navigated to calendar date picker test page
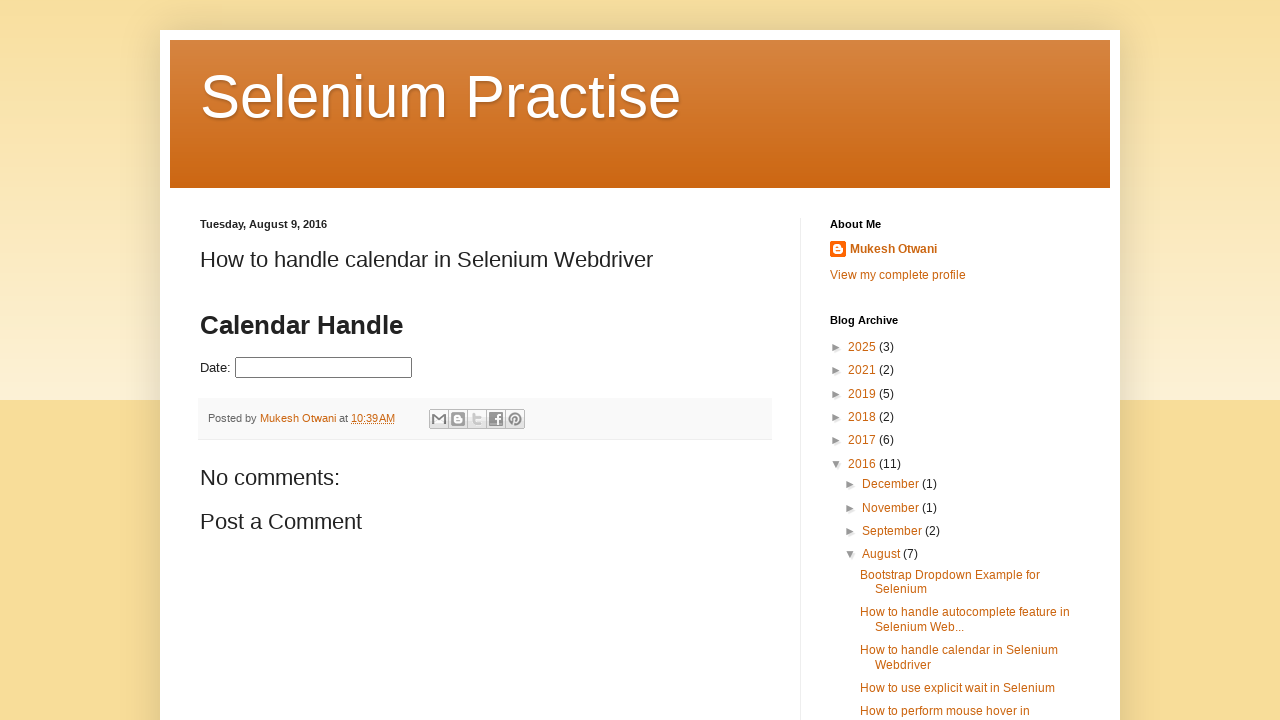

Clicked on datepicker field to open calendar widget at (324, 368) on #datepicker
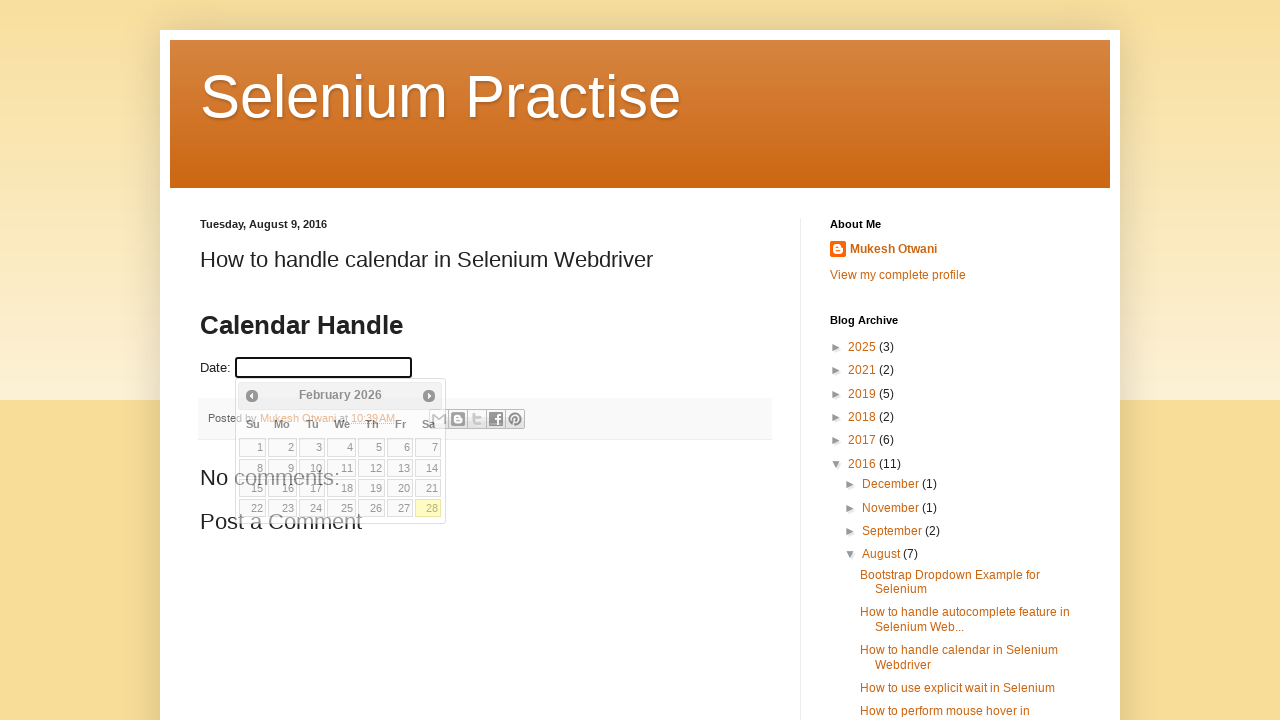

Calendar widget appeared and became visible
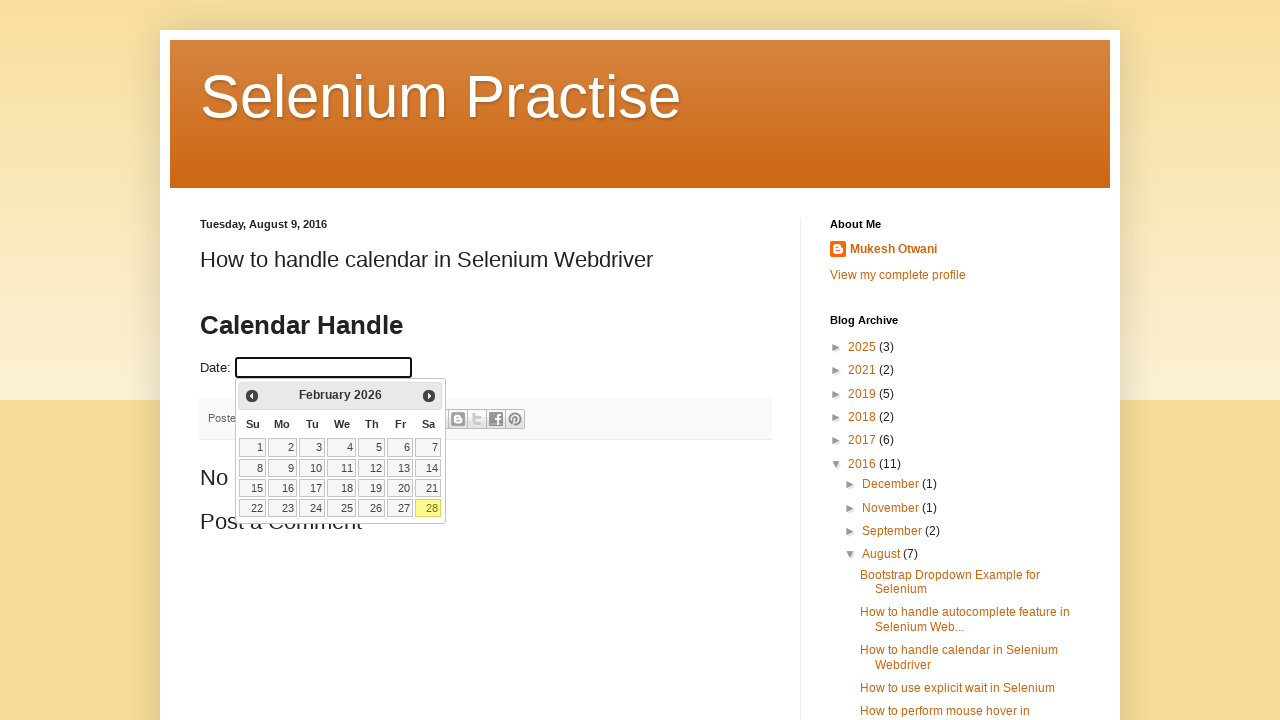

Located all date cells in the calendar table
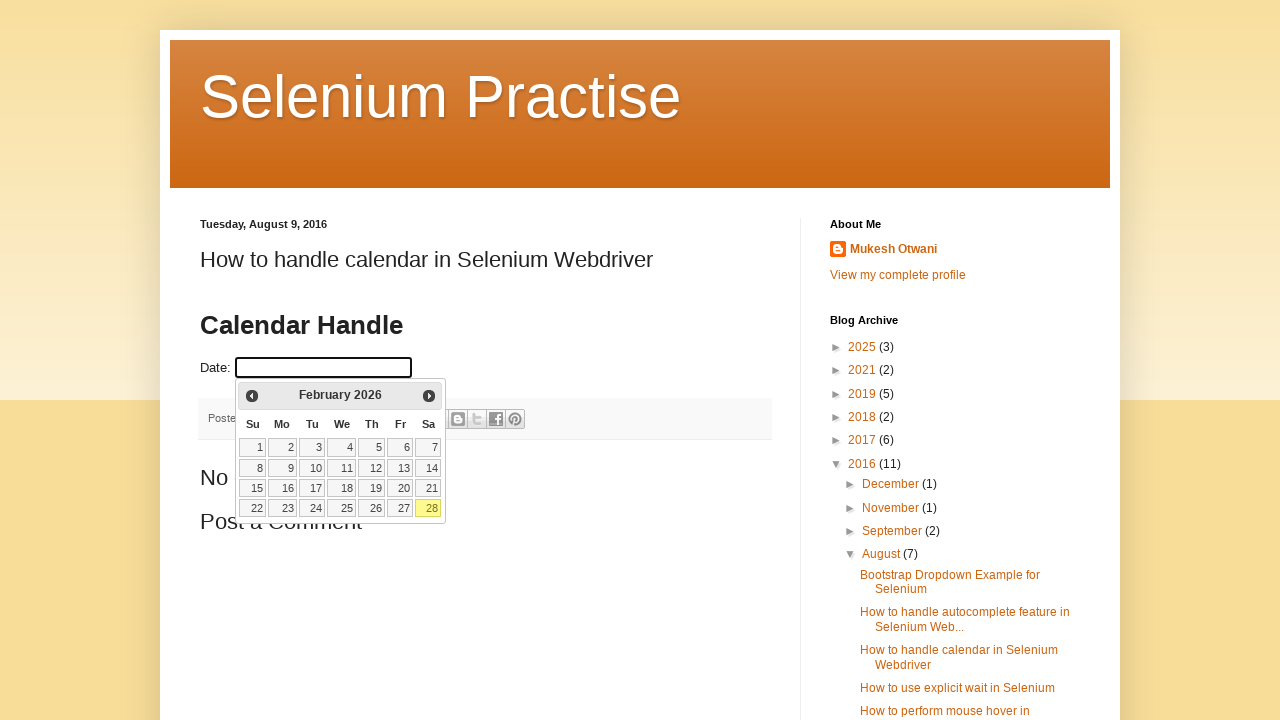

Successfully selected date 25 from the calendar at (342, 508) on #ui-datepicker-div table tbody tr td >> nth=24
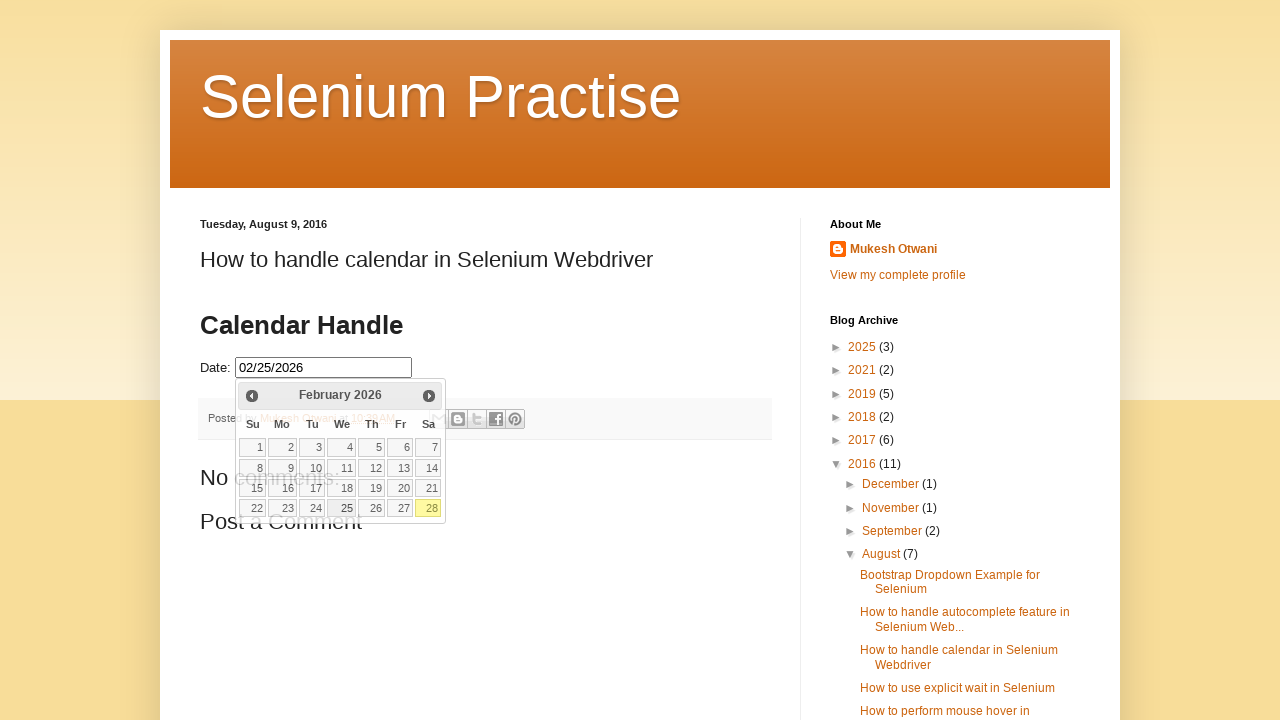

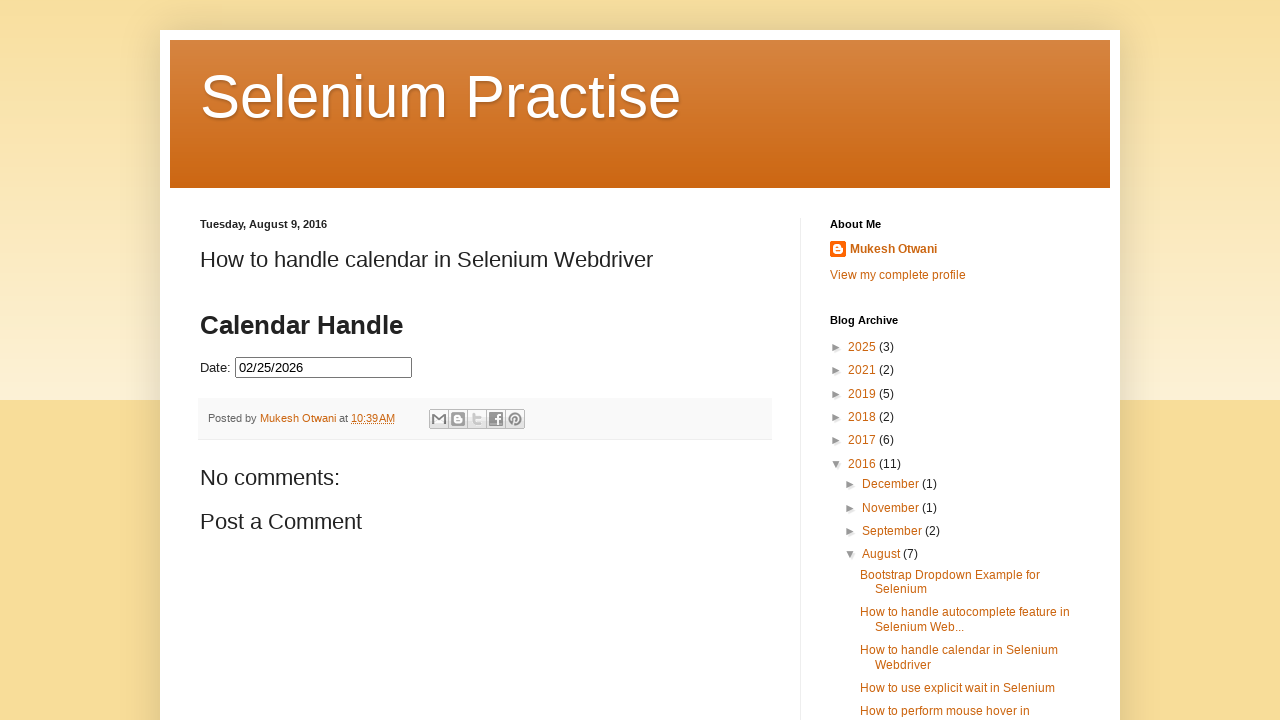